Tests search functionality on an e-commerce playground site by entering "Notebook" in the search field and clicking the submit button

Starting URL: https://ecommerce-playground.lambdatest.io/

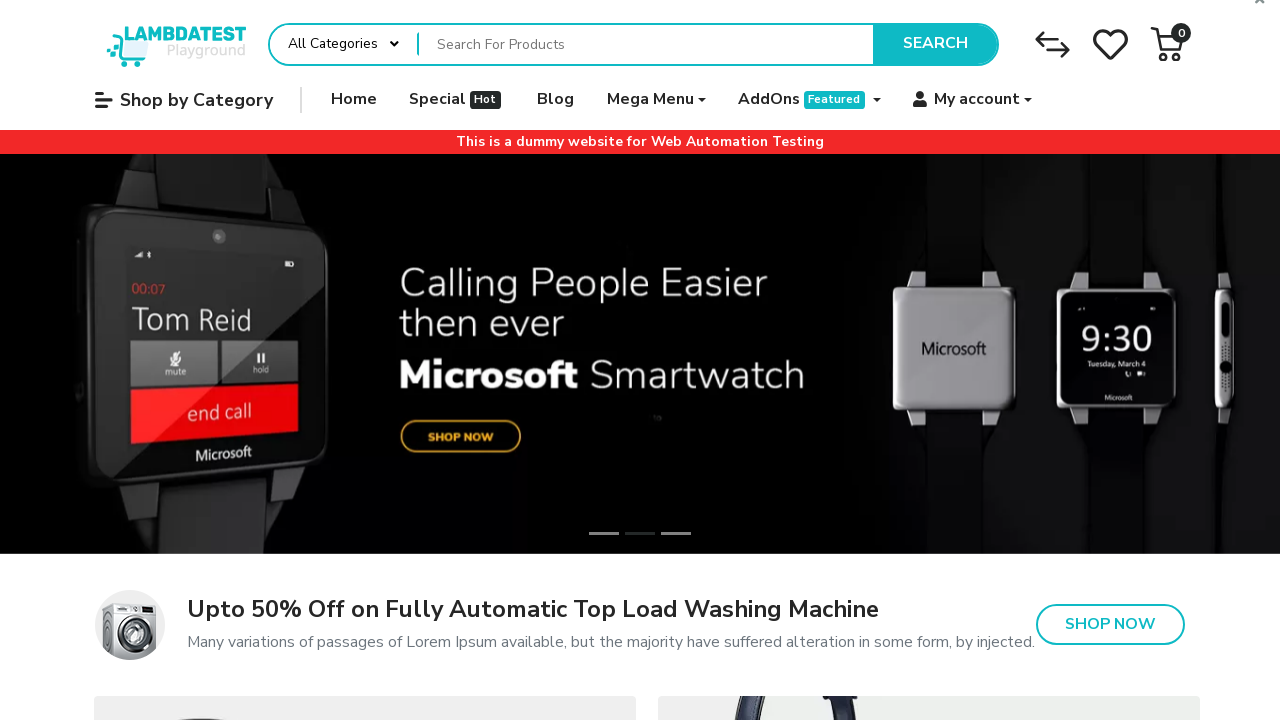

Filled search field with 'Notebook' on input[name='search']
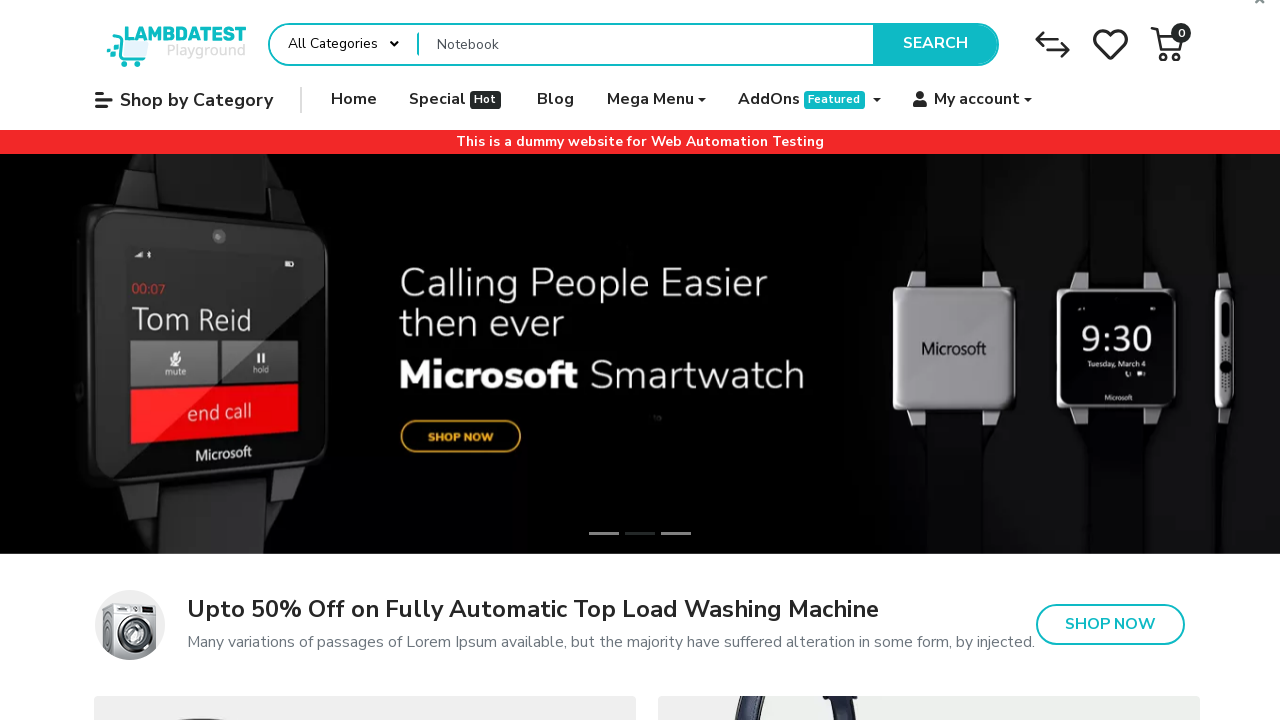

Clicked submit button to search for Notebook at (935, 44) on button[type='submit'].type-text
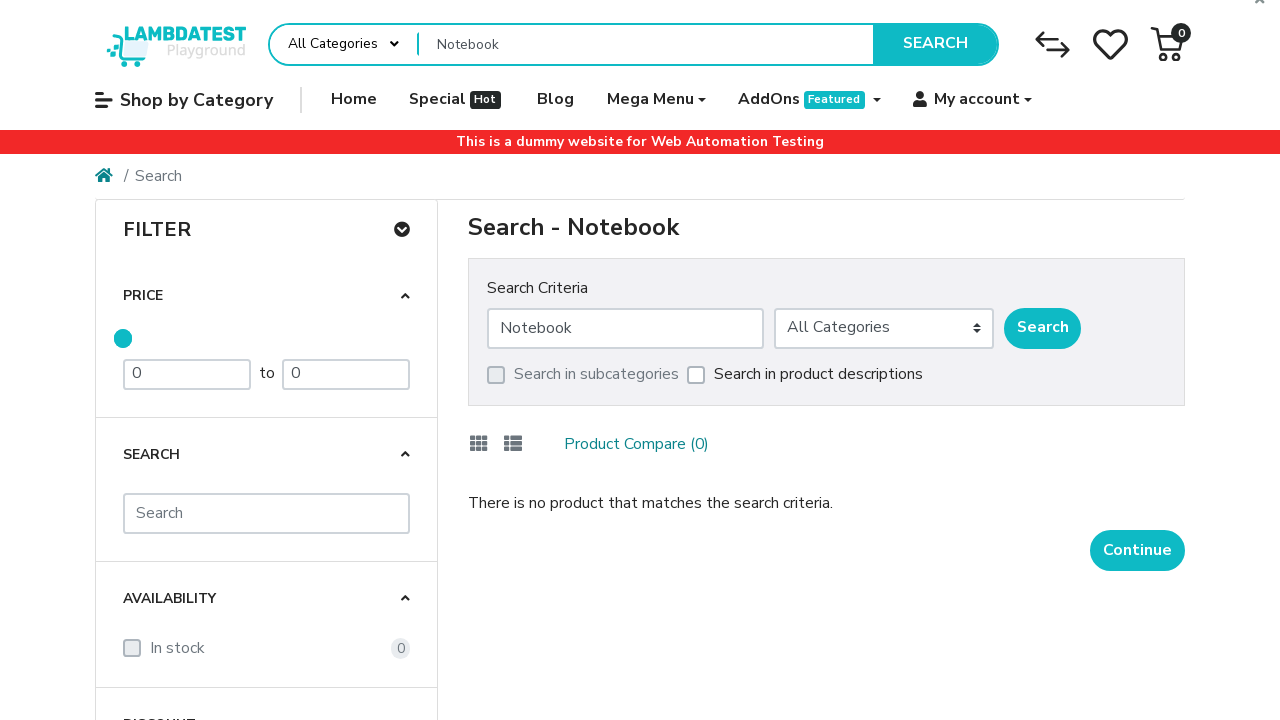

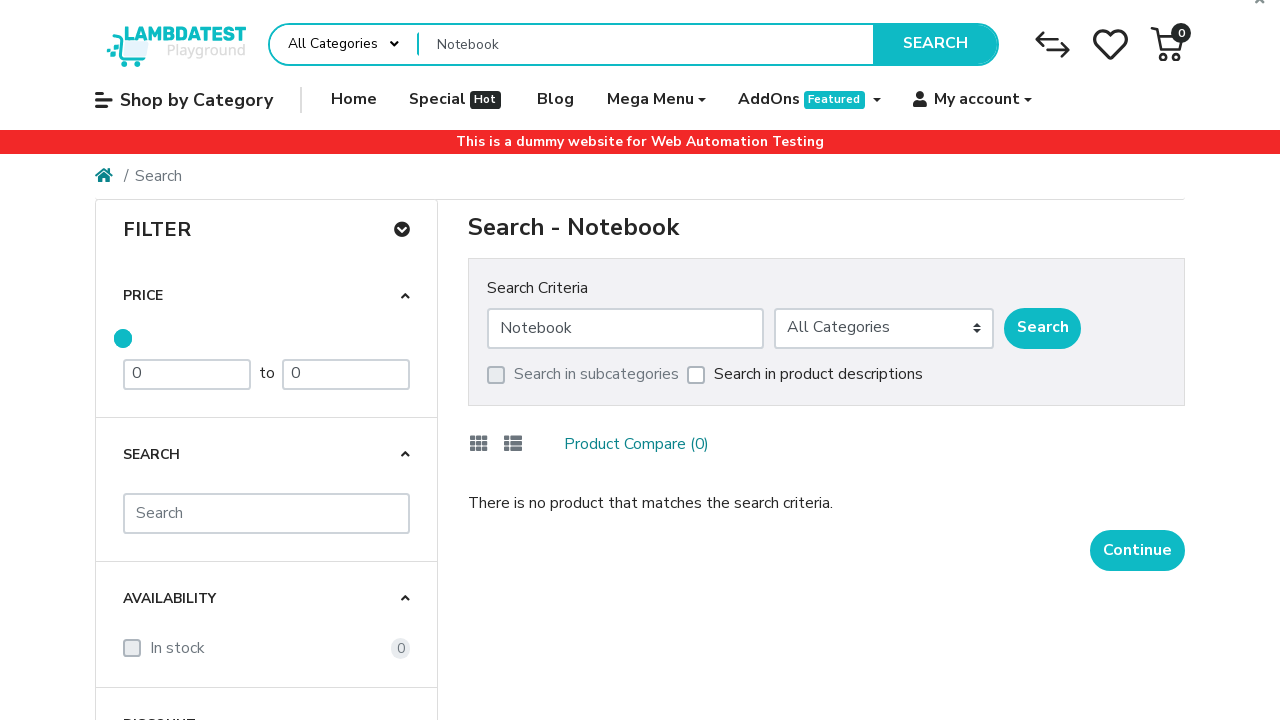